Tests a timer functionality by clicking a button that starts a timer and waiting for text to appear in a demo element

Starting URL: http://seleniumpractise.blogspot.com/2016/08/how-to-use-explicit-wait-in-selenium.html

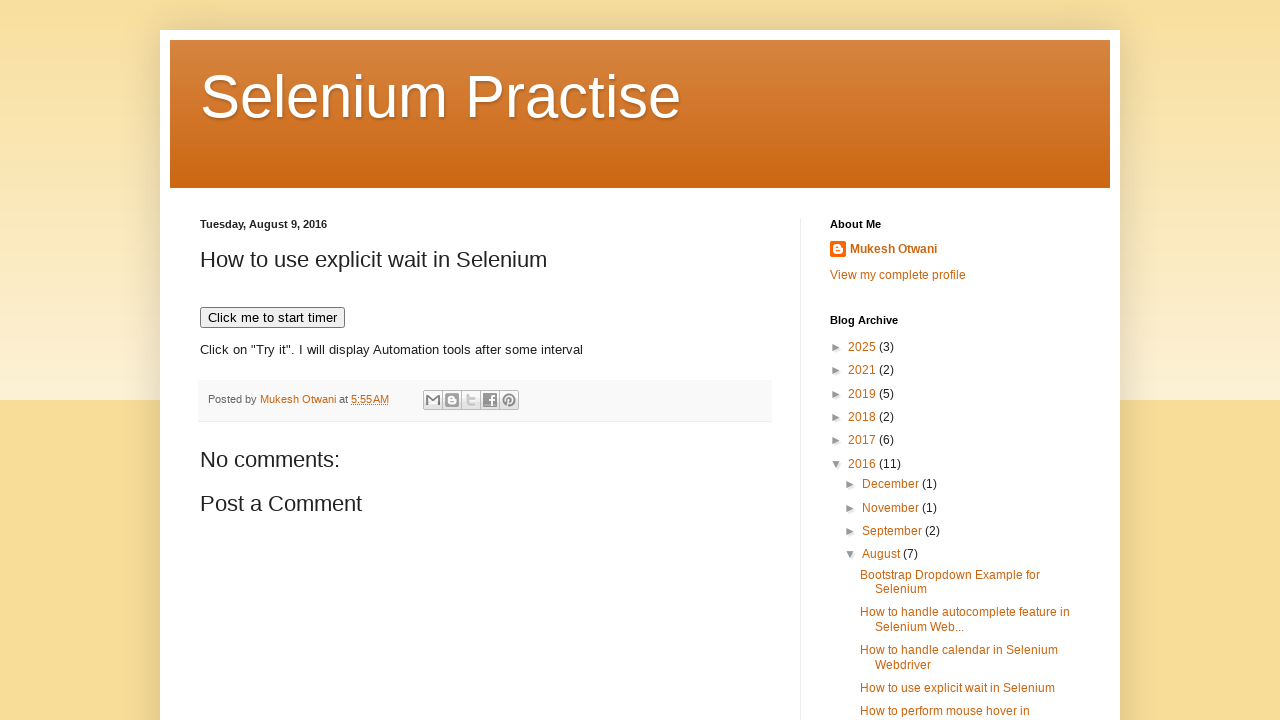

Clicked button to start timer at (272, 318) on xpath=//button[text()='Click me to start timer']
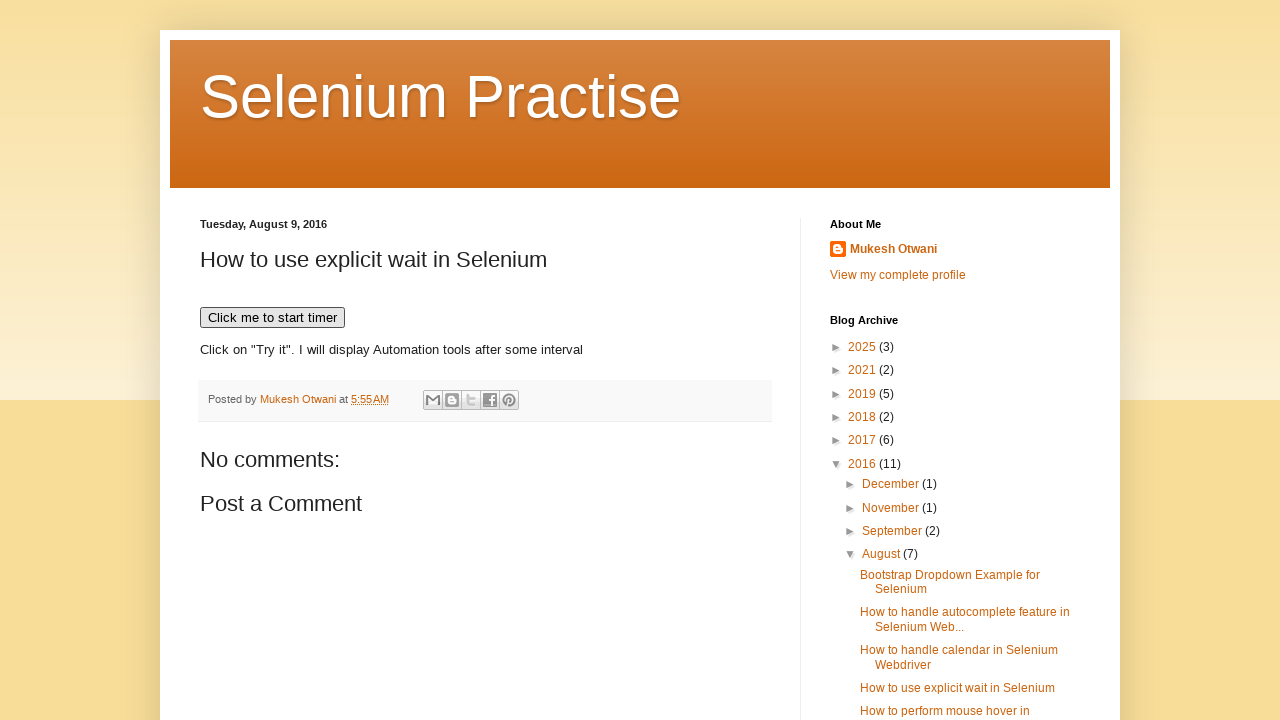

Waited for 'WebDriver' text to appear in demo element
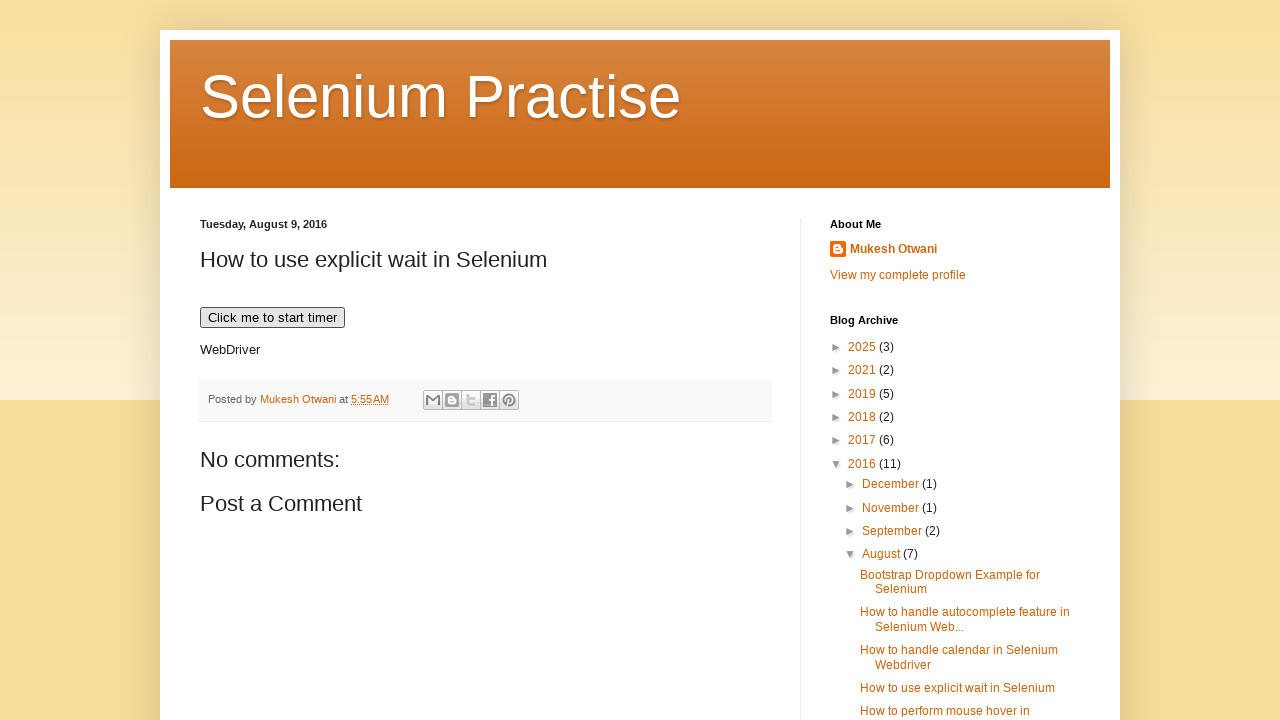

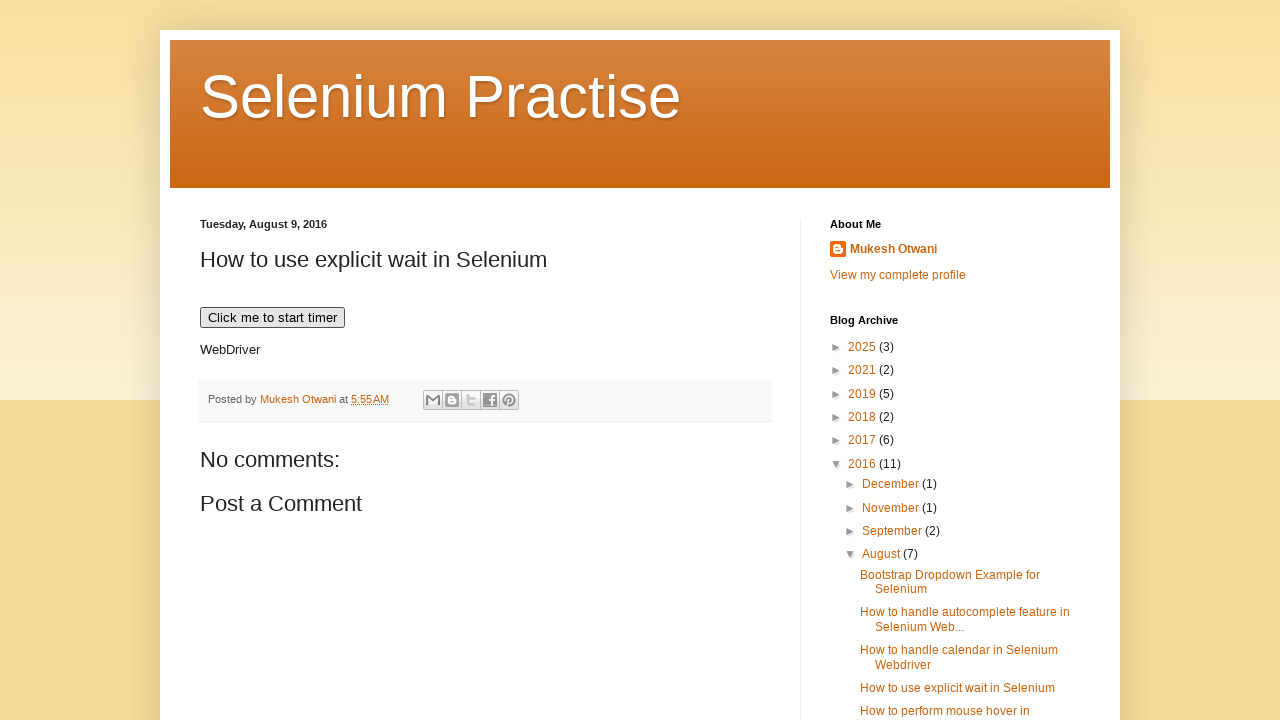